Tests browser window management by resizing and repositioning the window through various states including maximize, fullscreen, and custom dimensions

Starting URL: https://www.testotomasyonu.com

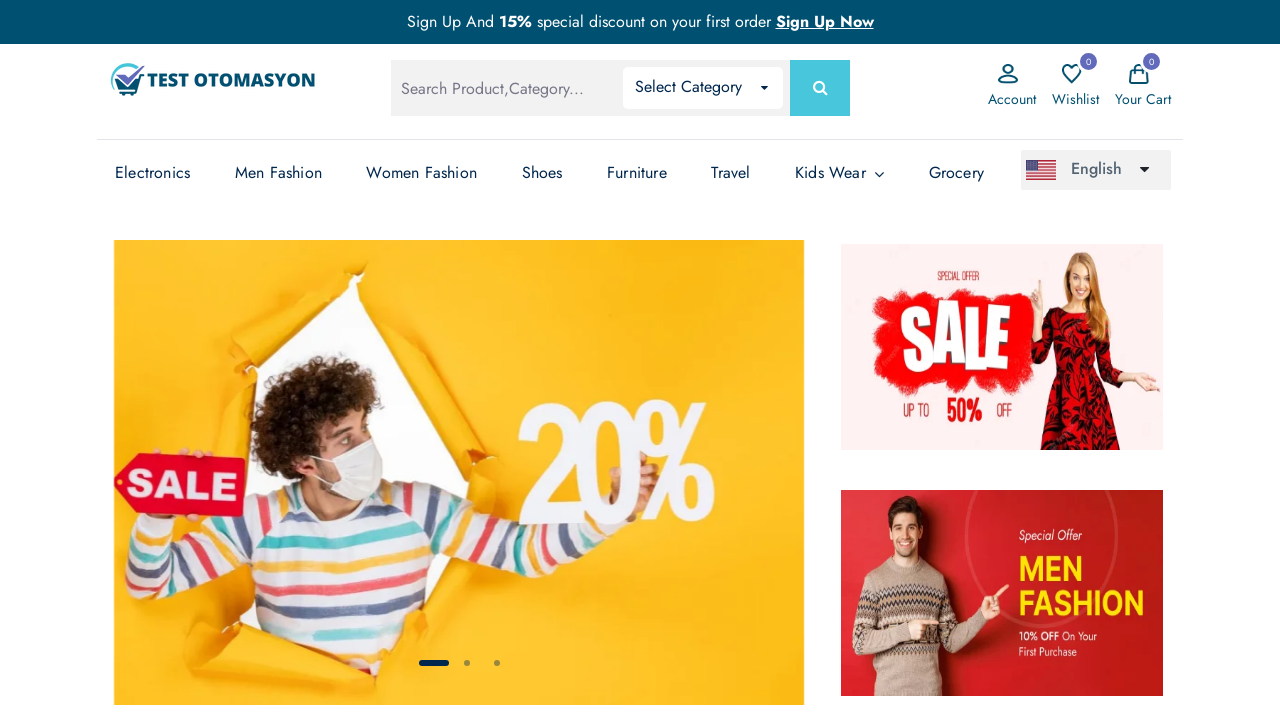

Retrieved initial viewport size
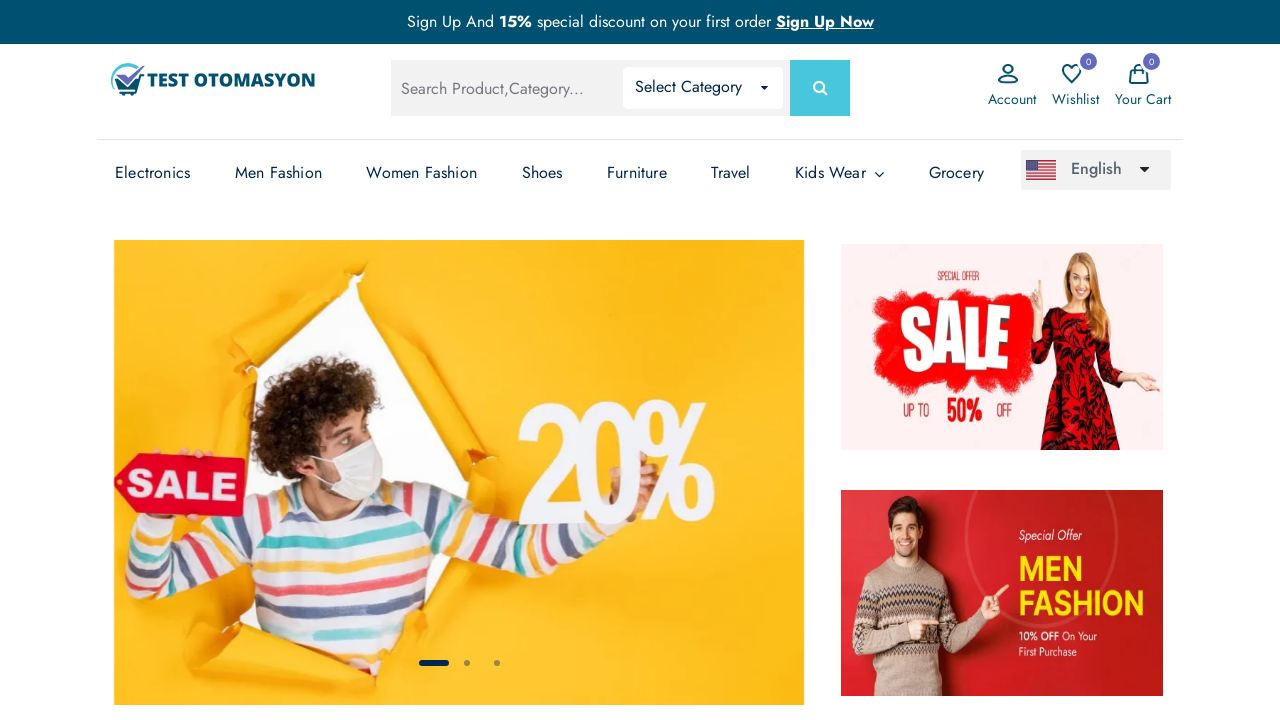

Set viewport to maximized size (1920x1080)
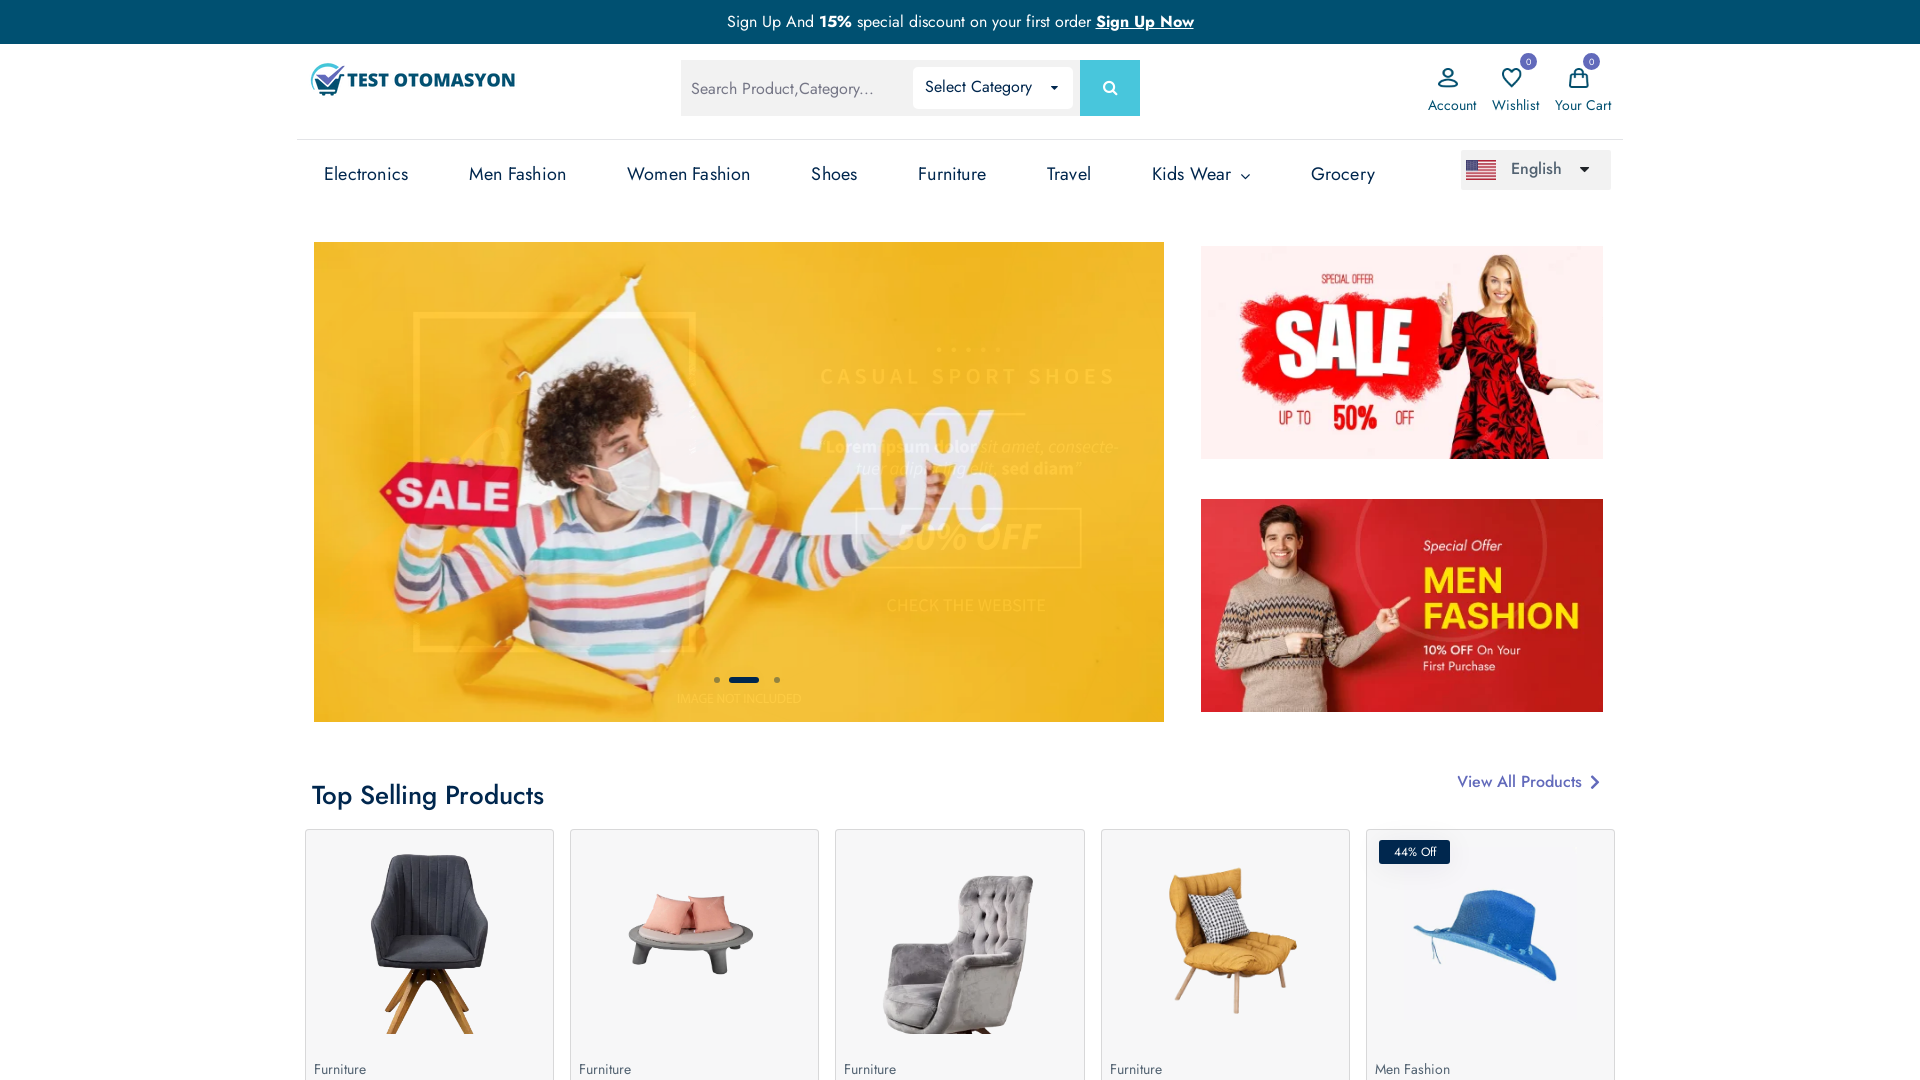

Set viewport to fullscreen mode (1920x1080)
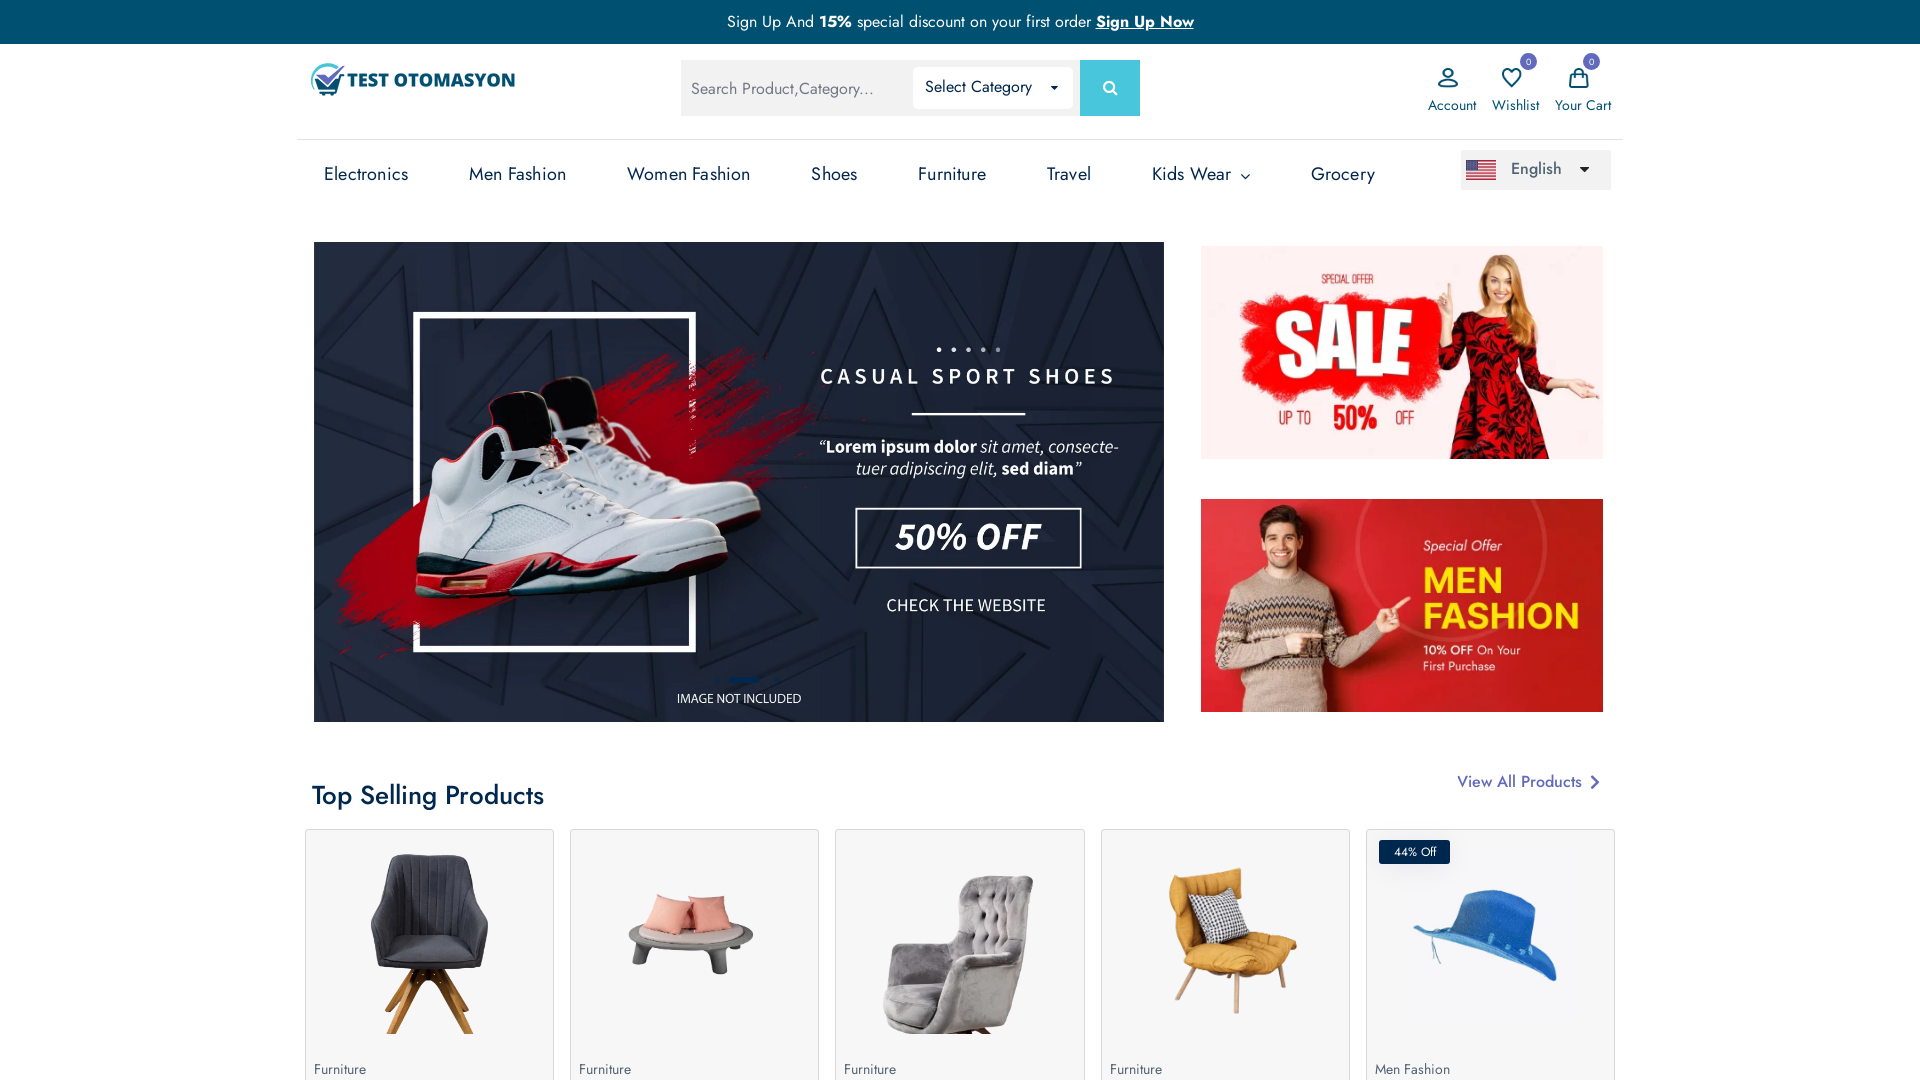

Set viewport to custom size (500x500)
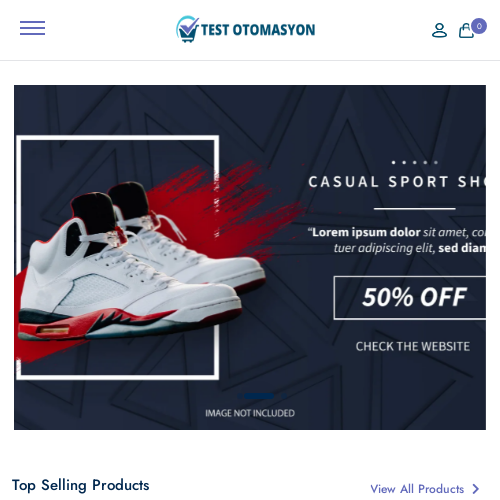

Retrieved final viewport size after custom resize
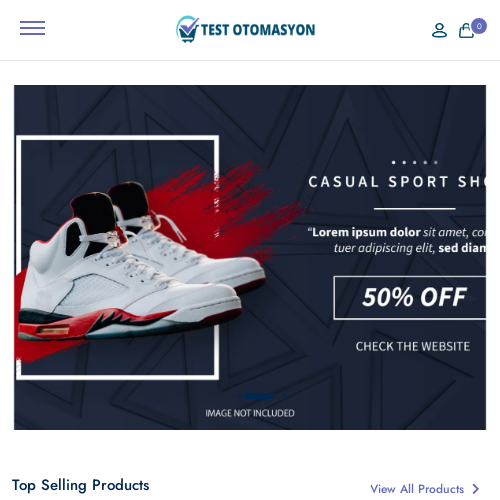

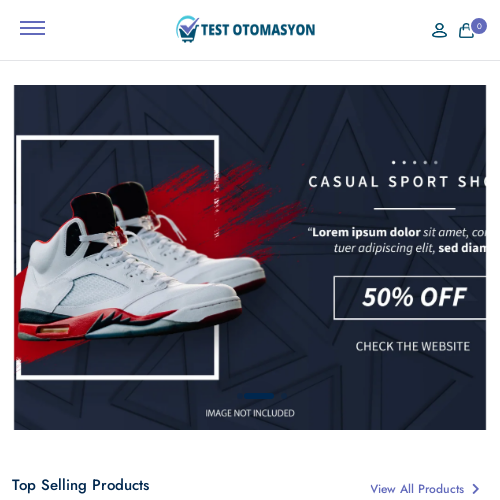